Tests number input field functionality by entering values, clearing, and entering new values

Starting URL: http://the-internet.herokuapp.com/inputs

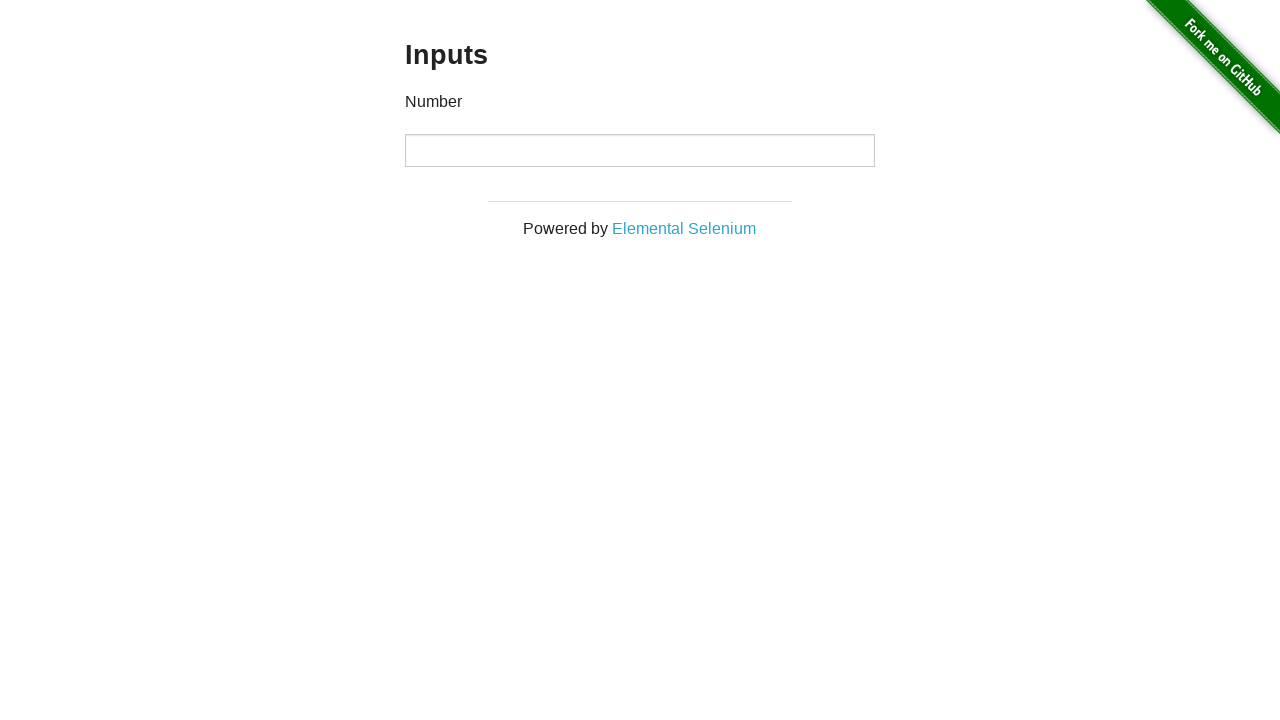

Entered 1000 into number input field on input[type="number"]
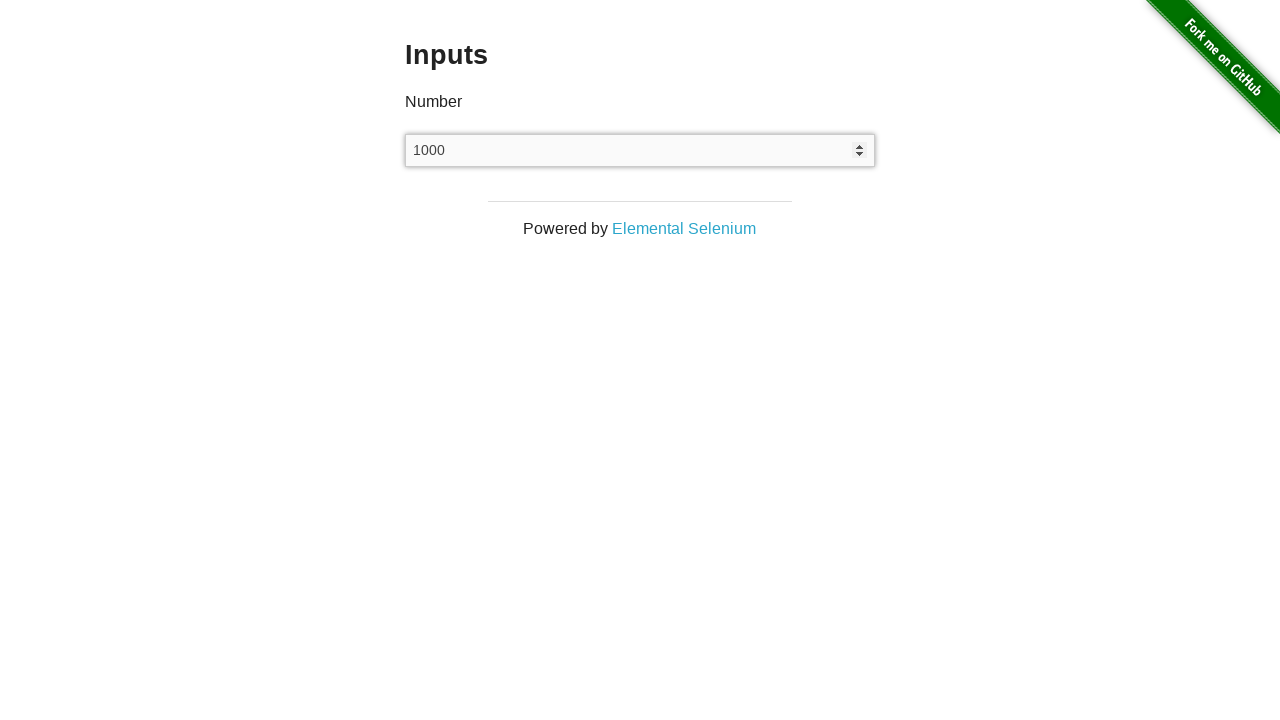

Cleared the number input field on input[type="number"]
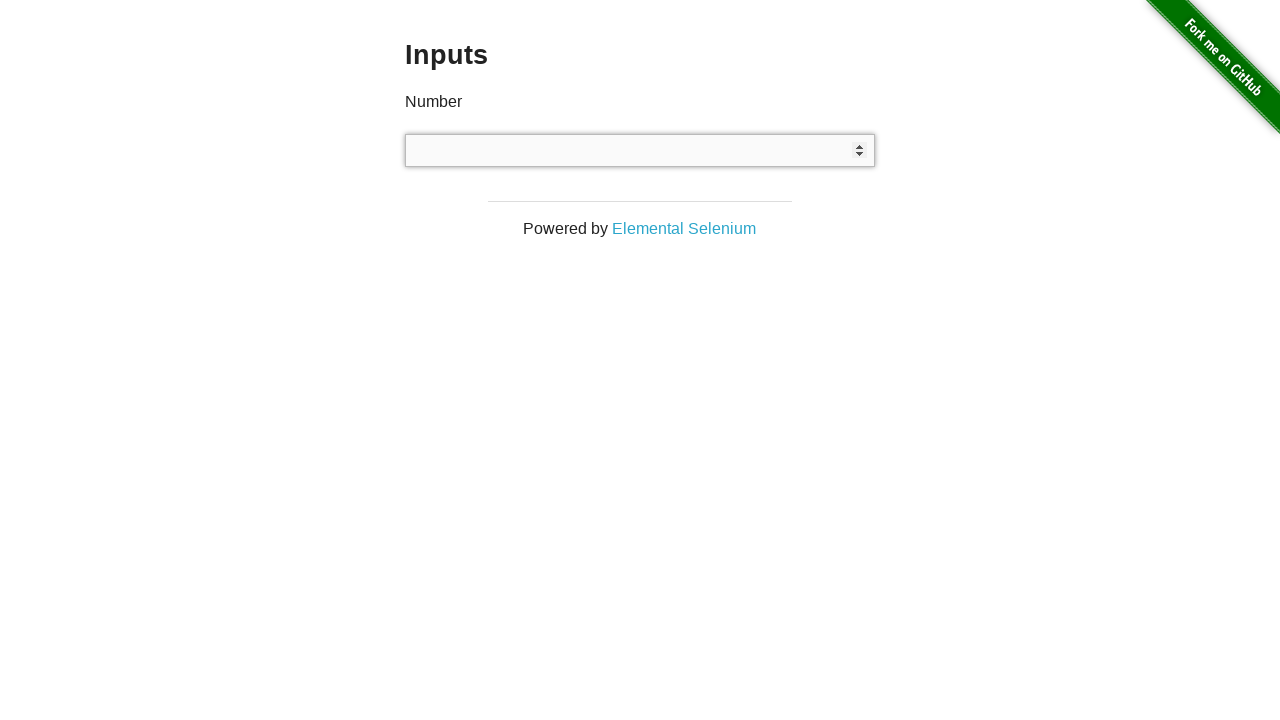

Entered 999 into number input field on input[type="number"]
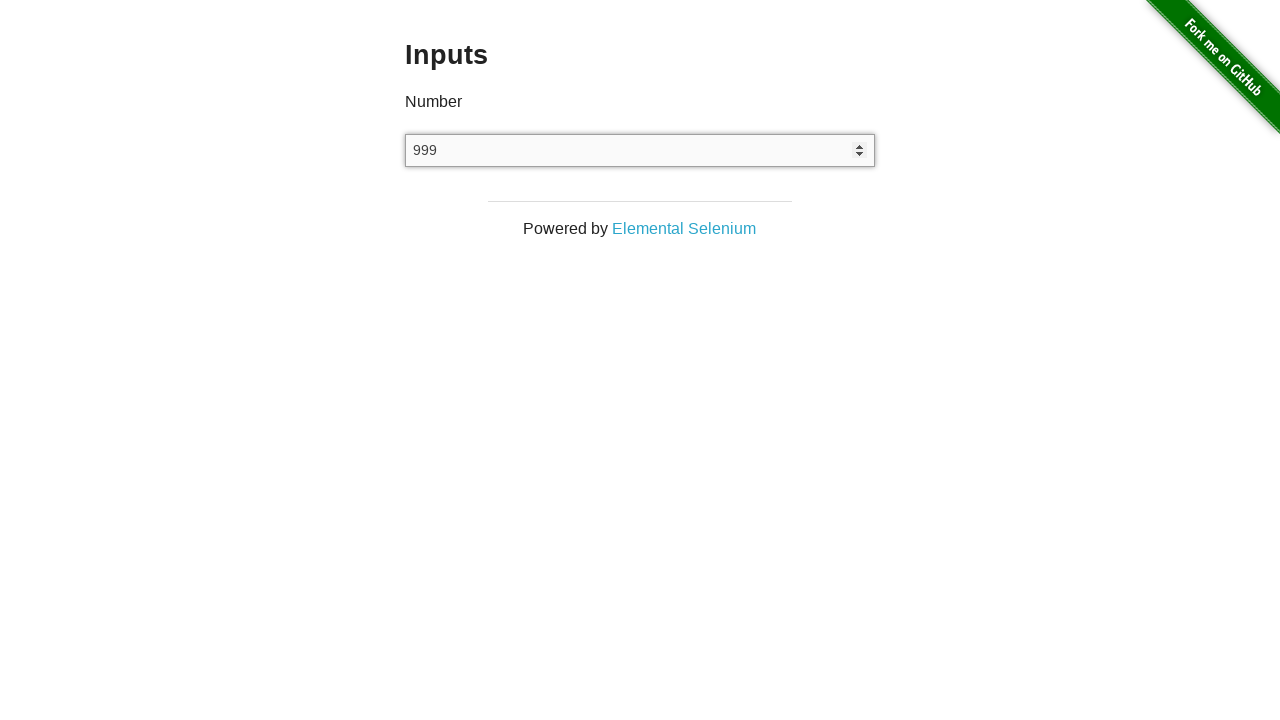

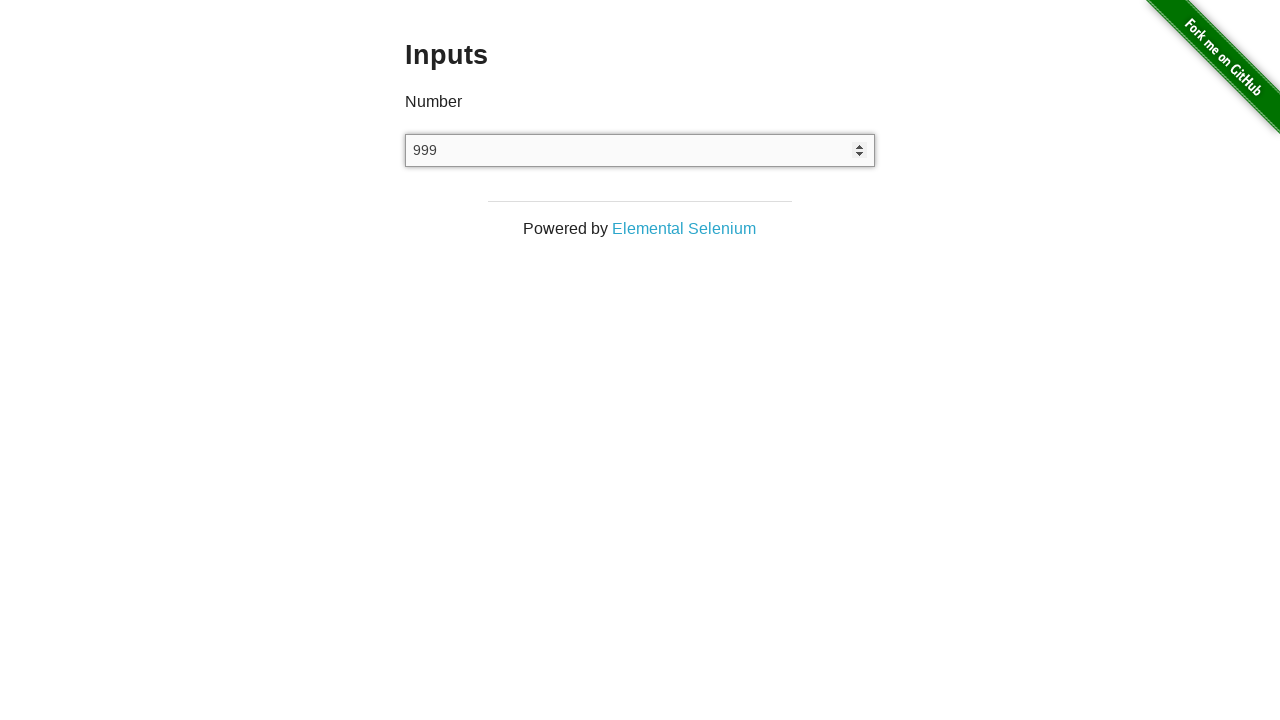